Tests dynamic content loading by clicking the Start button and verifying that "Hello World!" text appears after loading

Starting URL: https://the-internet.herokuapp.com/dynamic_loading/1

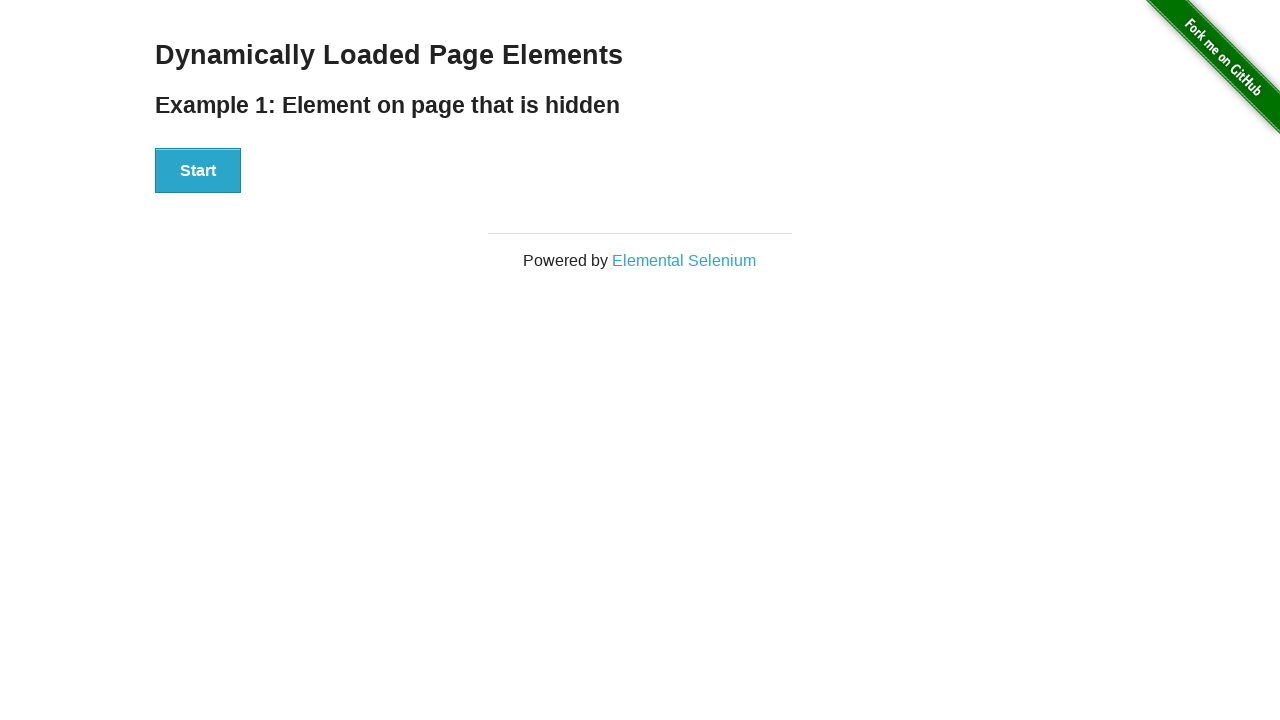

Clicked Start button to trigger dynamic content loading at (198, 171) on xpath=//button
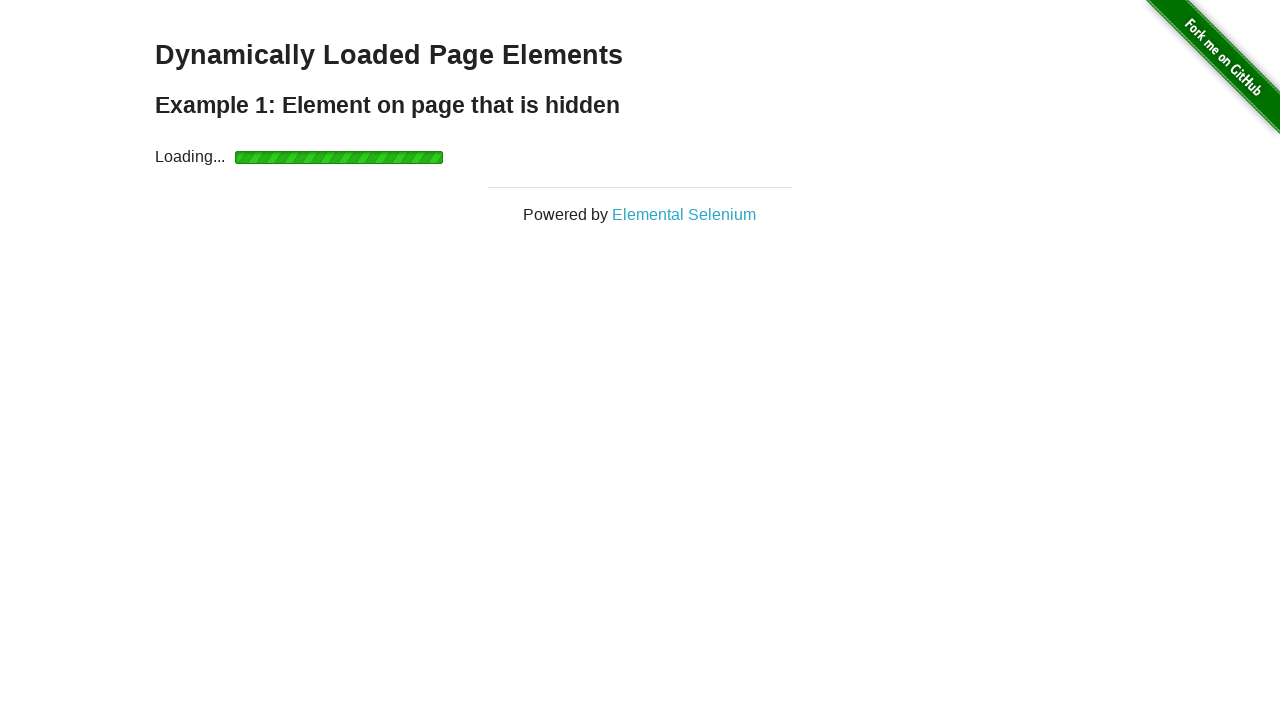

Waited for 'Hello World!' text to become visible
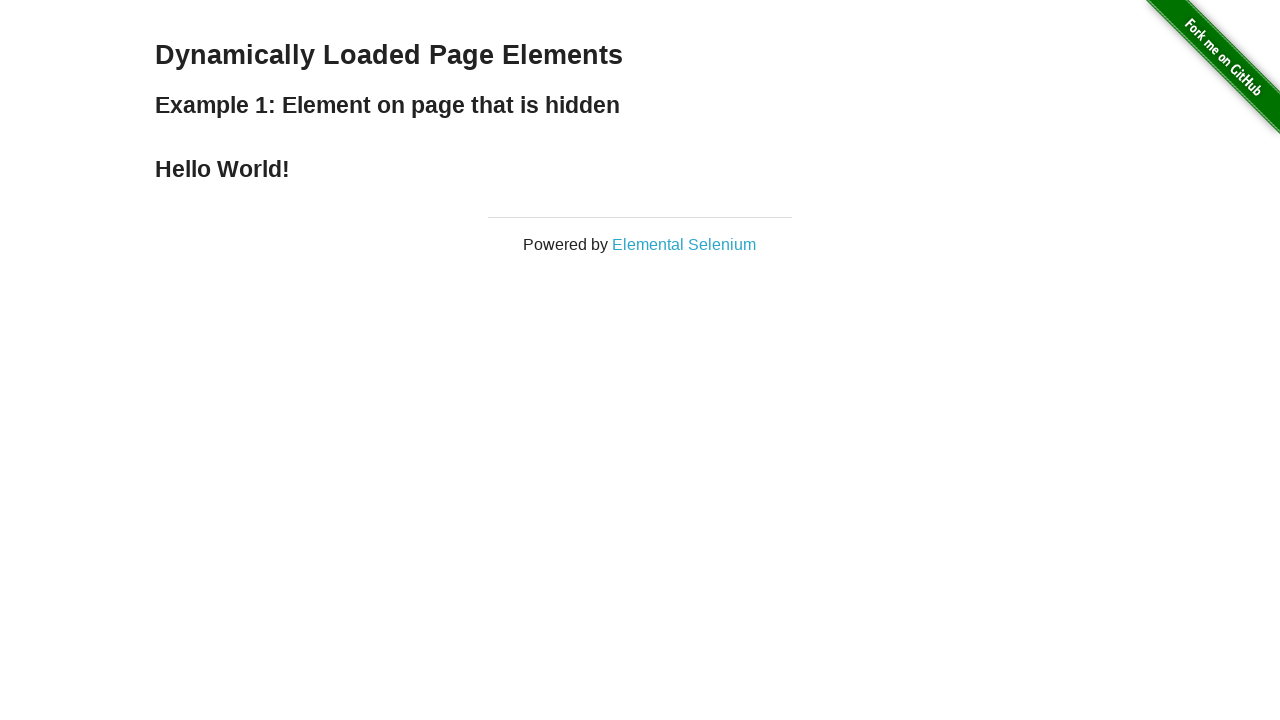

Located 'Hello World!' element
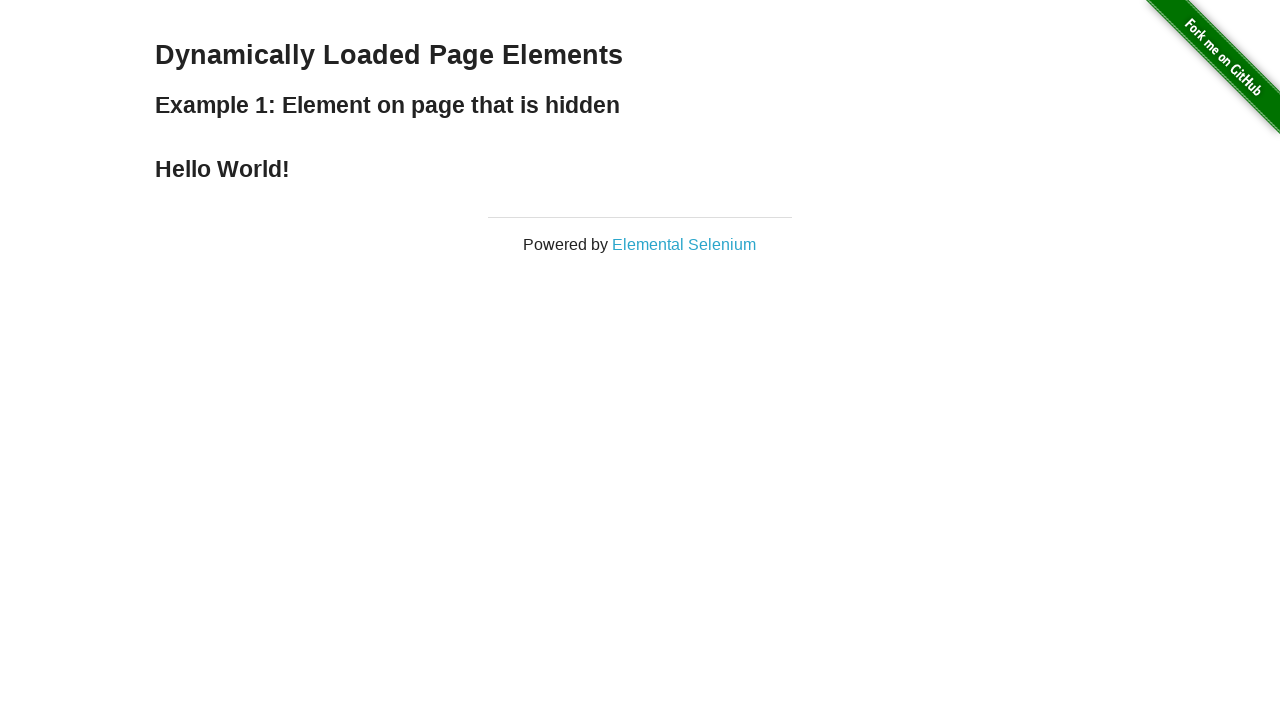

Verified that 'Hello World!' text is visible
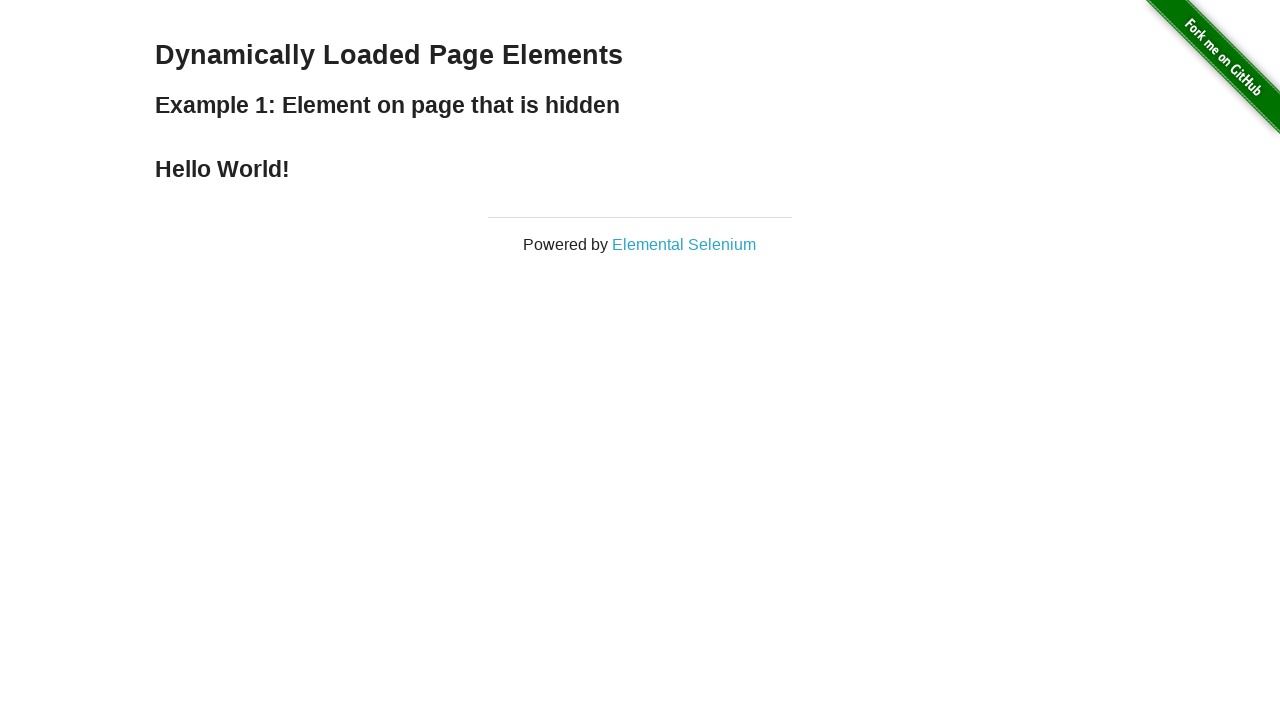

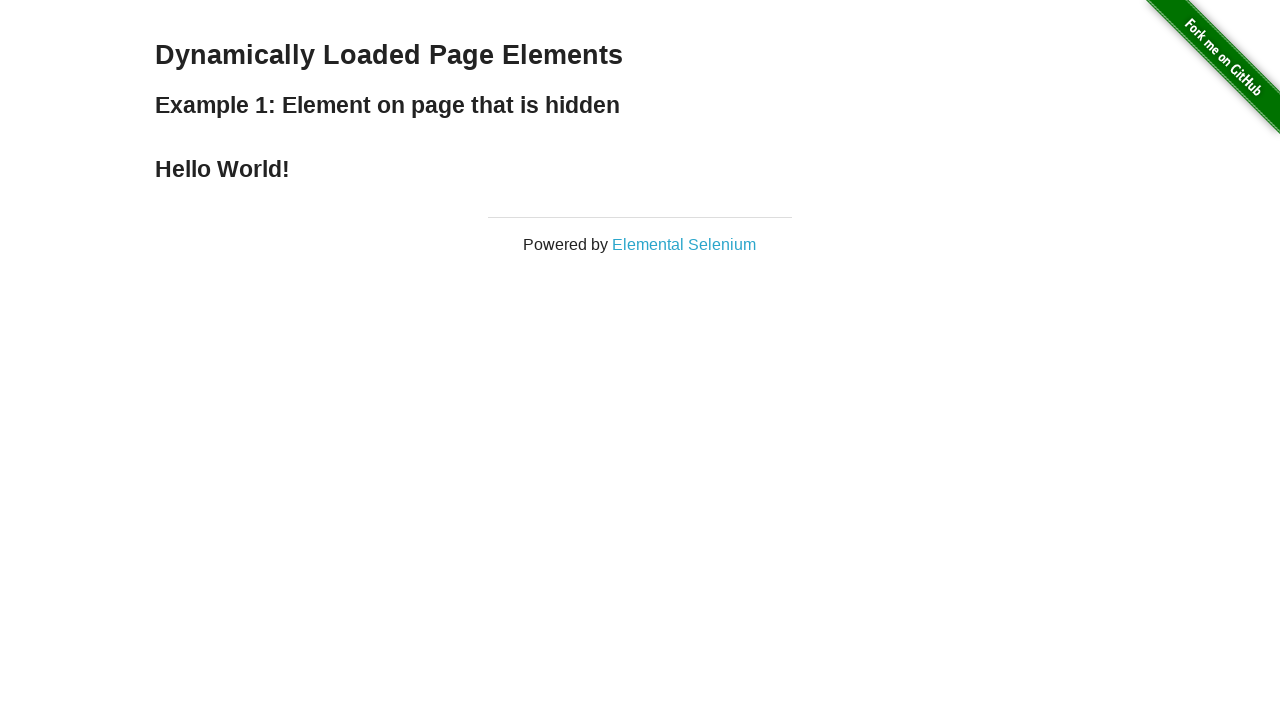